Navigates to a Selenium course content page, scrolls to a specific section, and takes a screenshot

Starting URL: http://greenstech.in/selenium-course-content.html

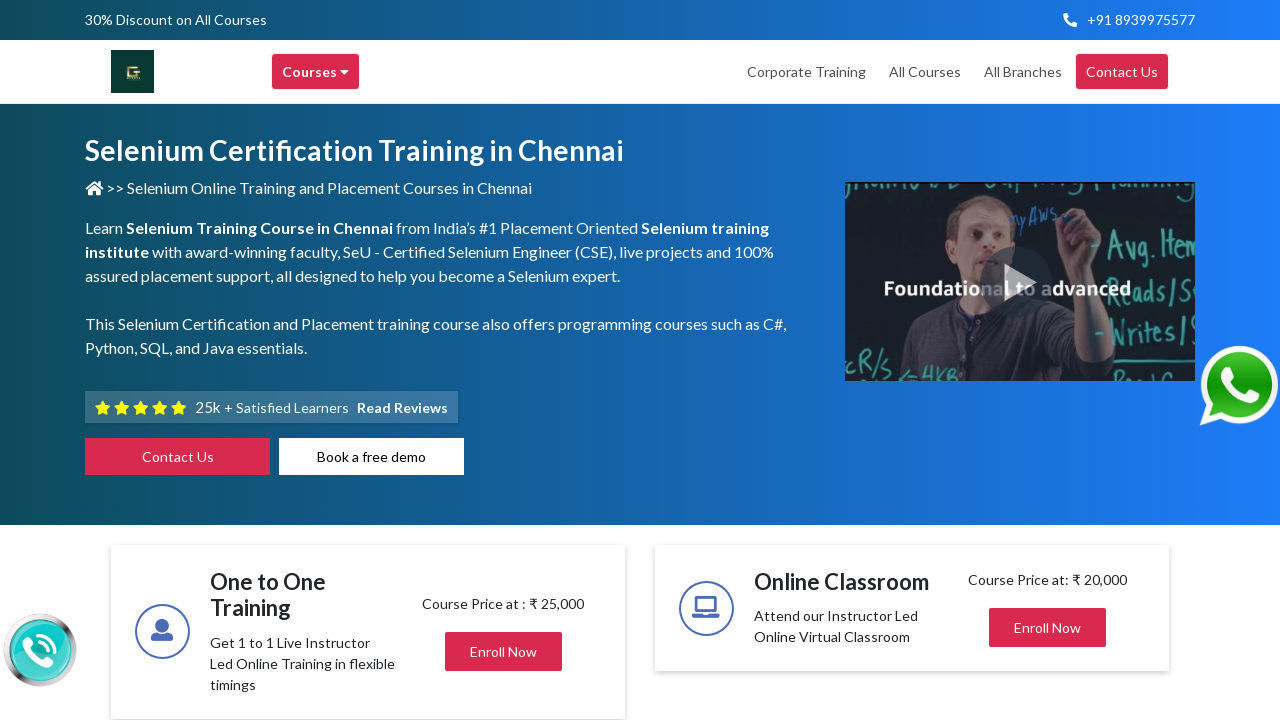

Located the 12th h3 element with class 'mb-0'
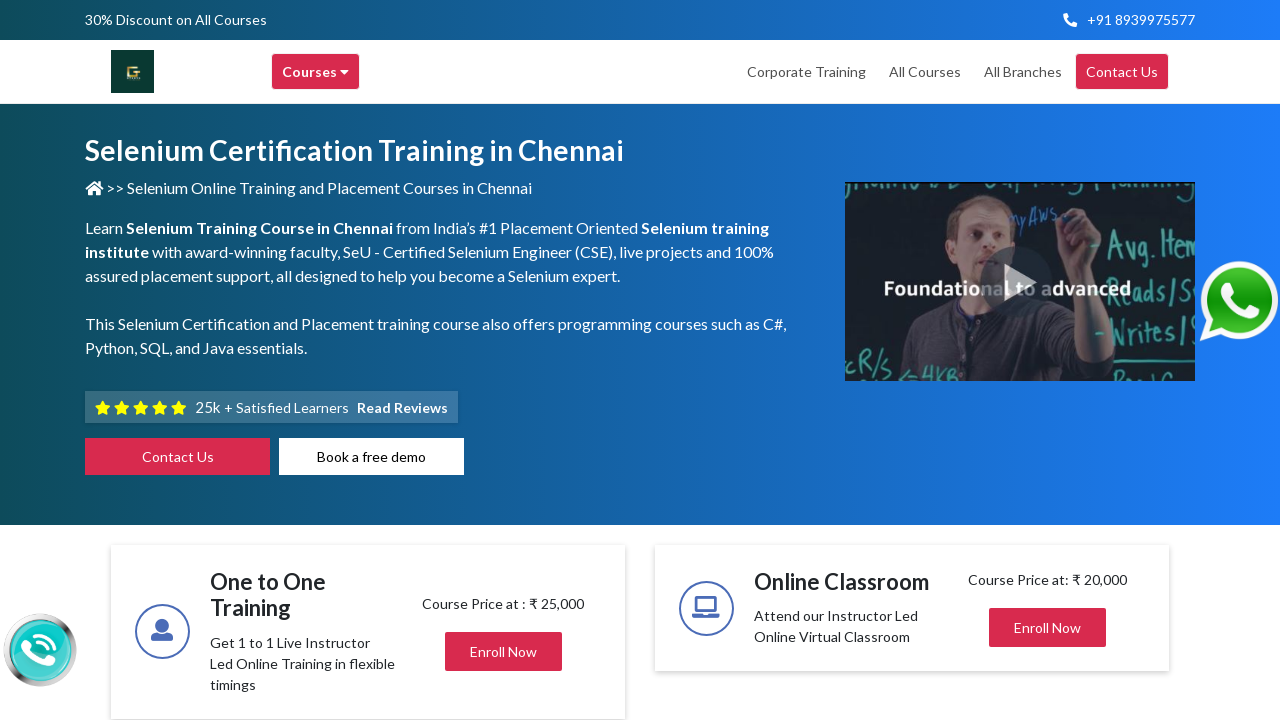

Scrolled to the 12th section element
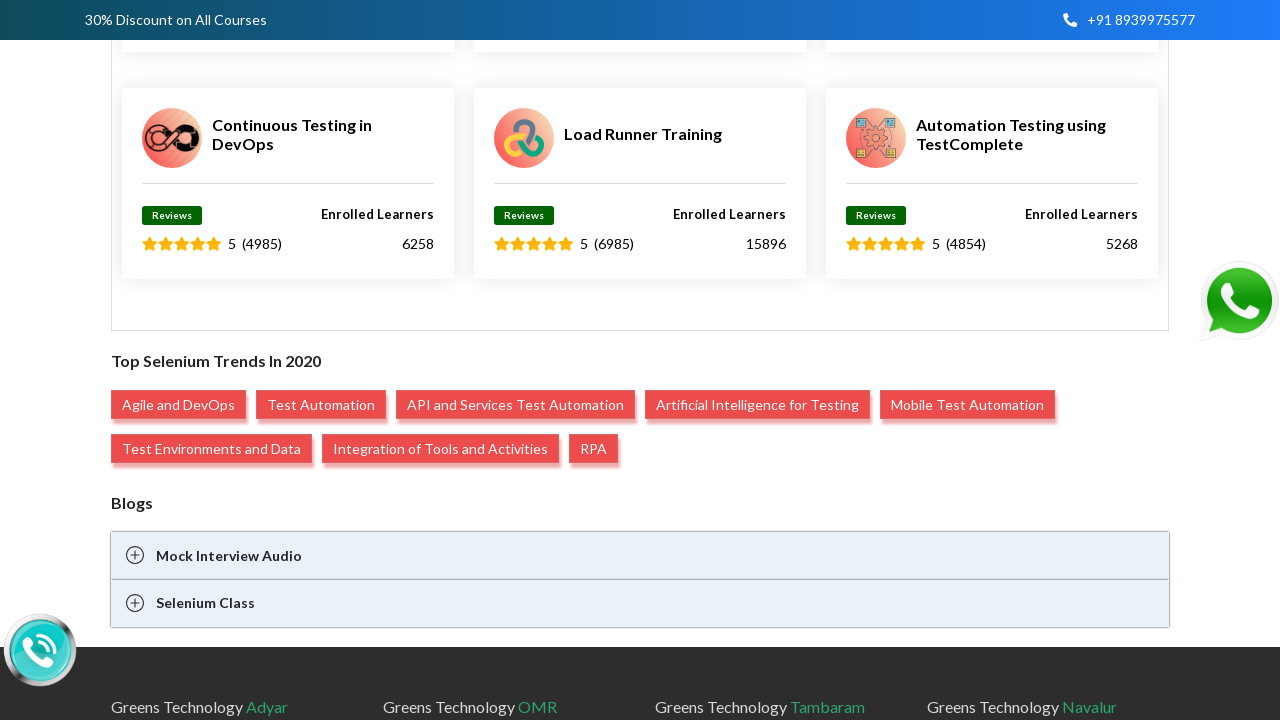

Captured screenshot of the scrolled section
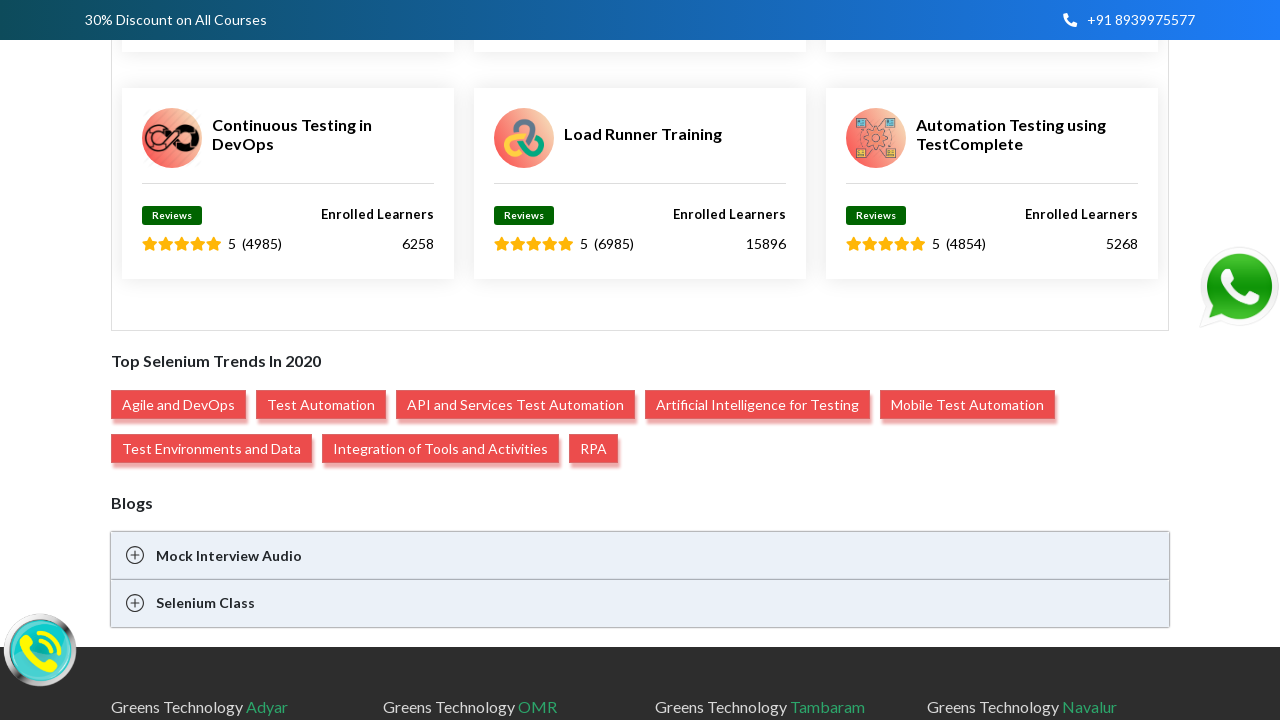

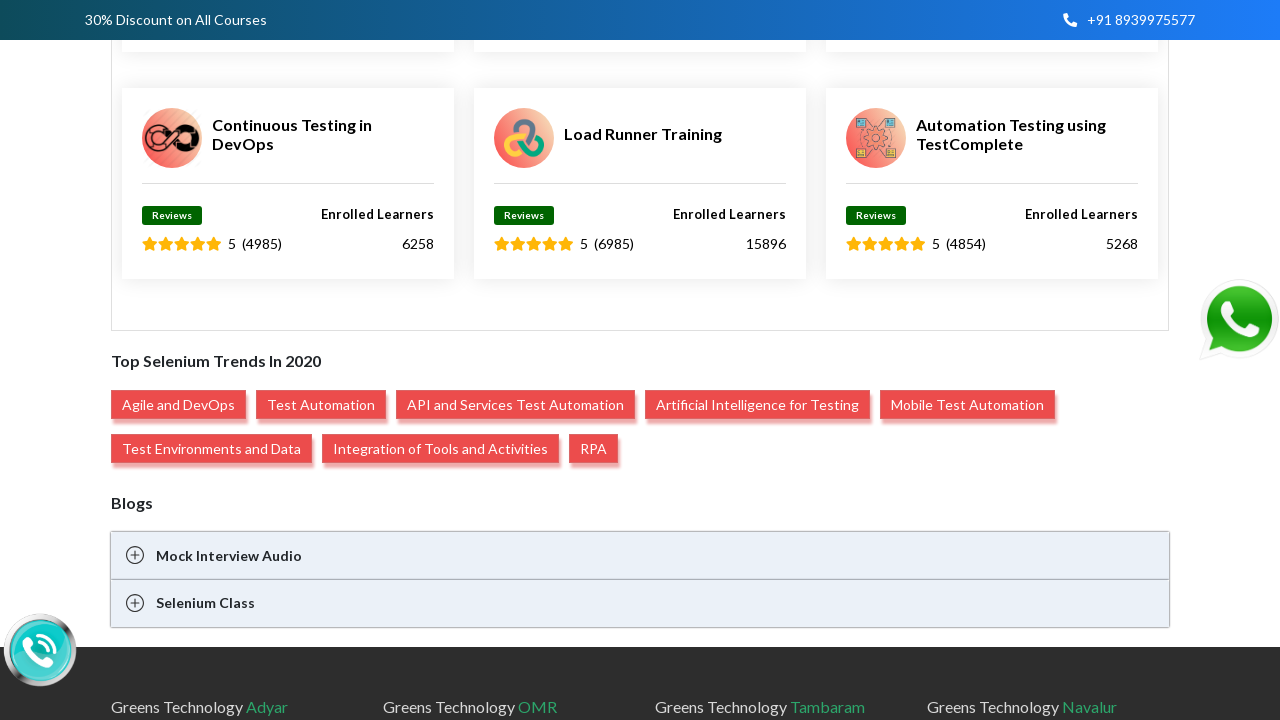